Tests opting out of A/B tests by forging an opt-out cookie on the target page, verifying the heading changes from A/B test variants to "No A/B Test" after refreshing.

Starting URL: http://the-internet.herokuapp.com/abtest

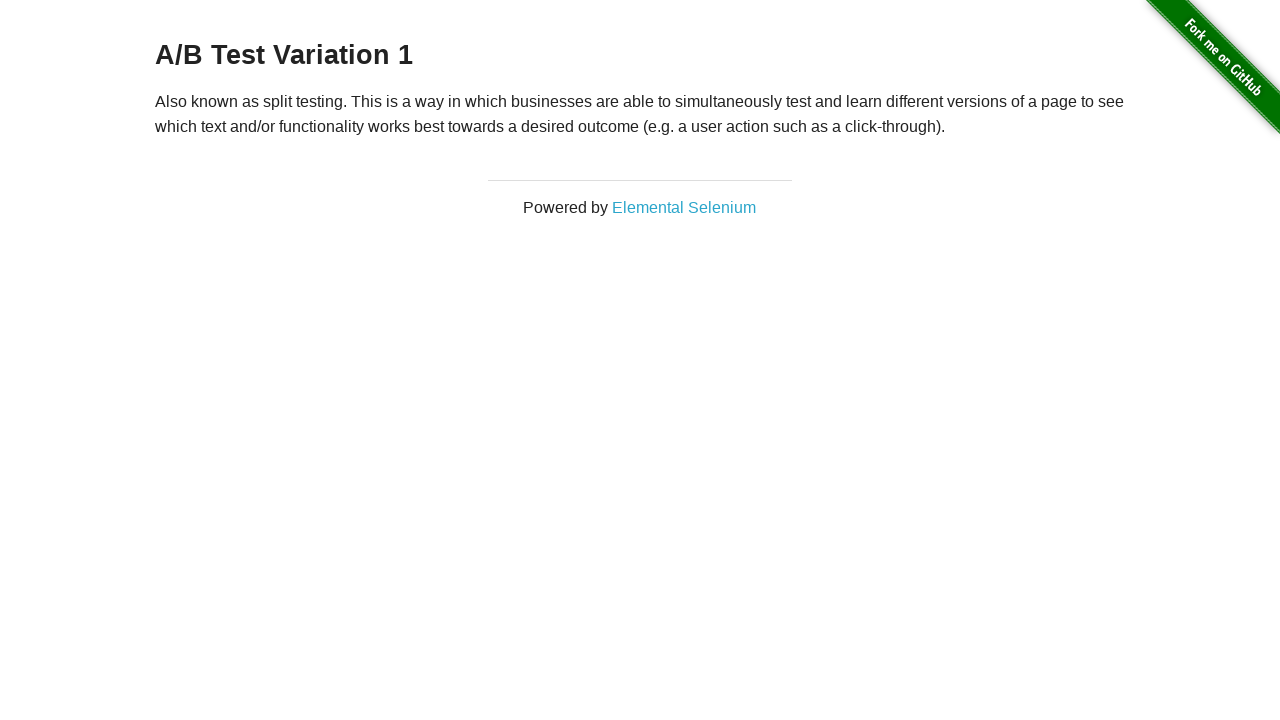

Located h3 heading element
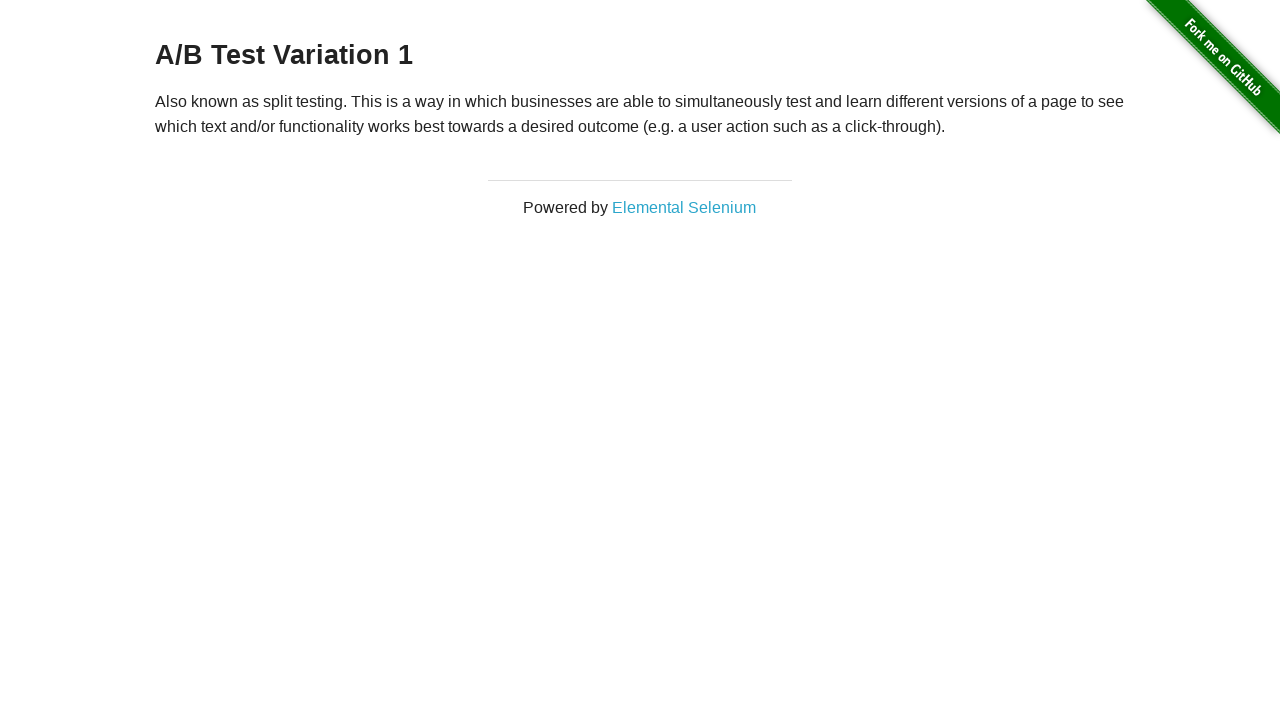

Retrieved heading text: 'A/B Test Variation 1'
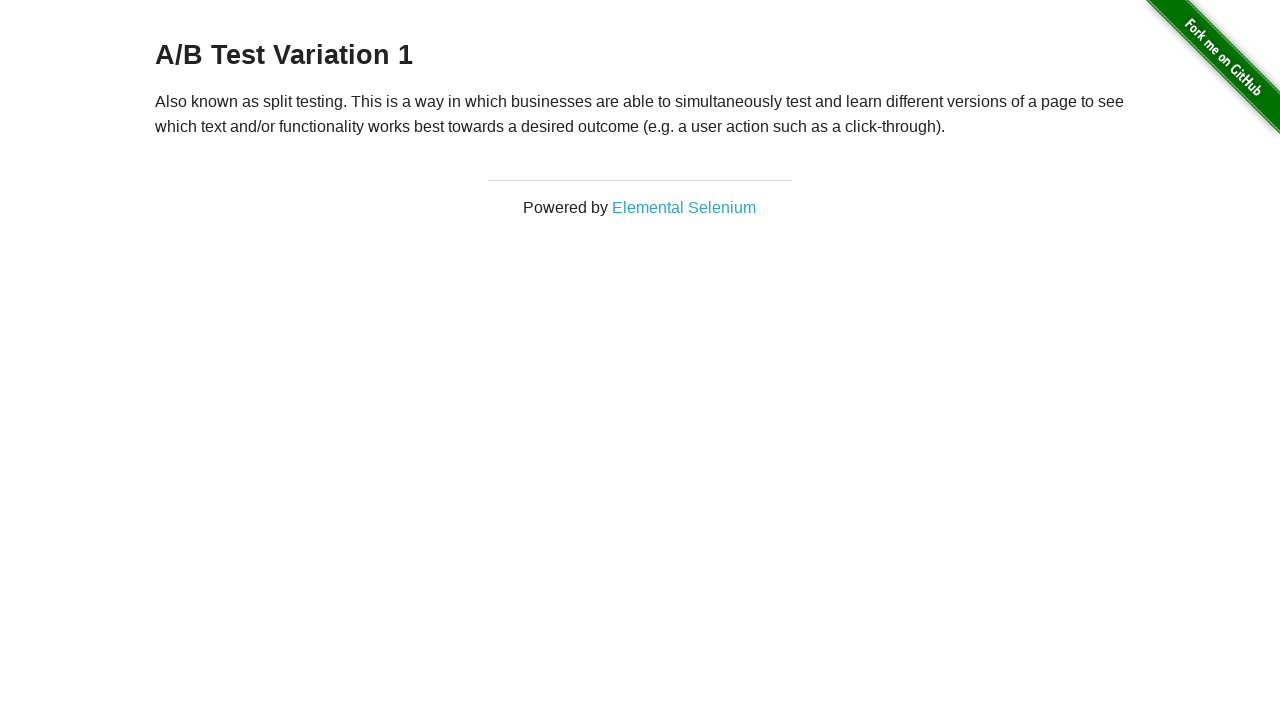

Verified heading is one of the A/B test variants
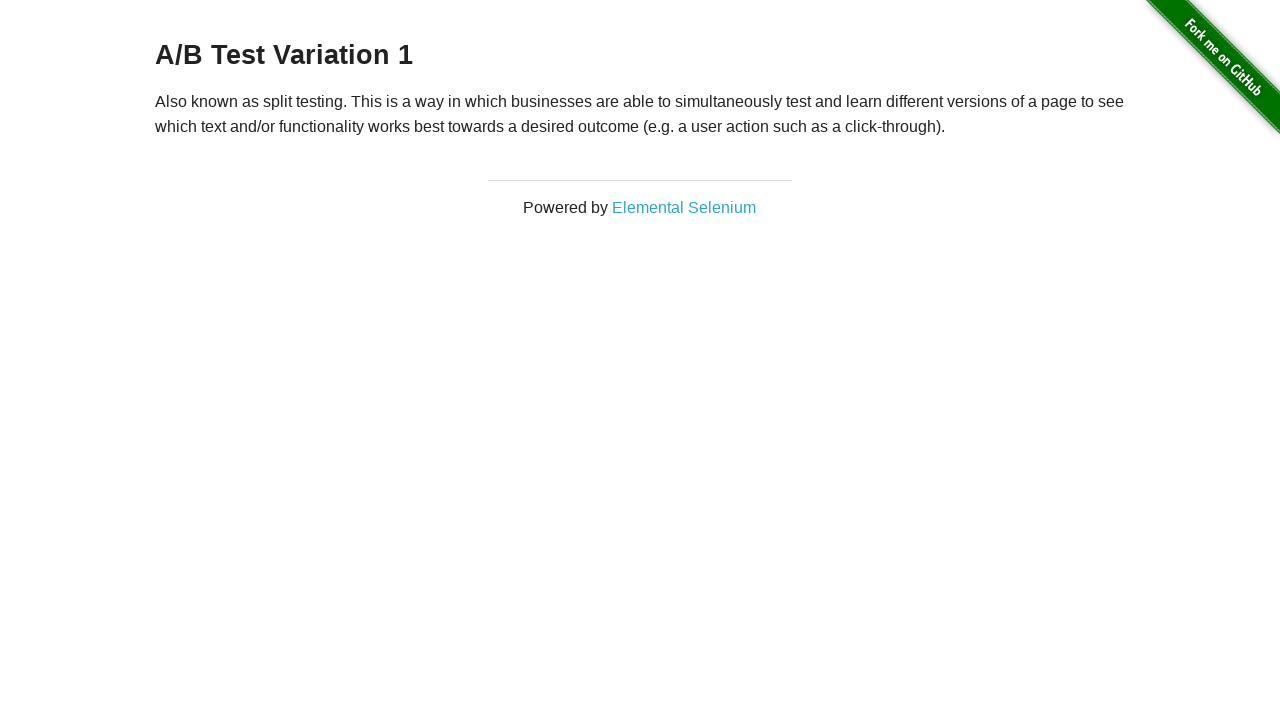

Added optimizelyOptOut cookie to context
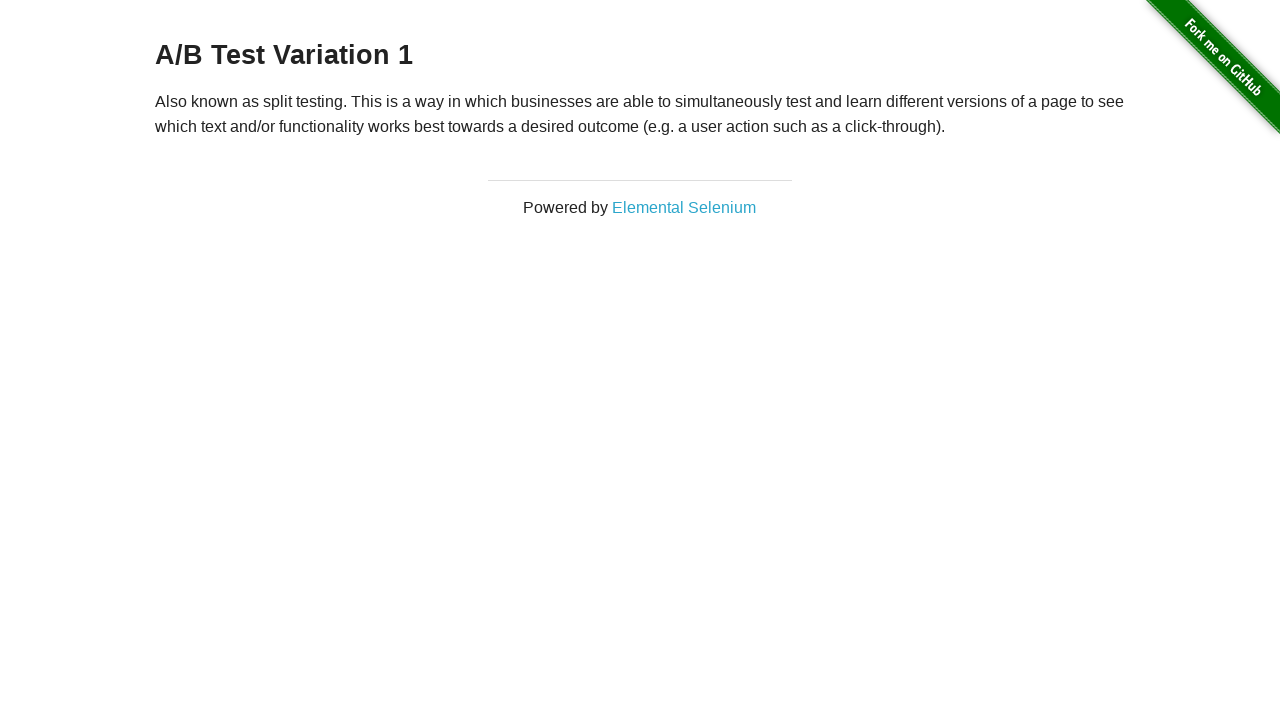

Refreshed the page after adding opt-out cookie
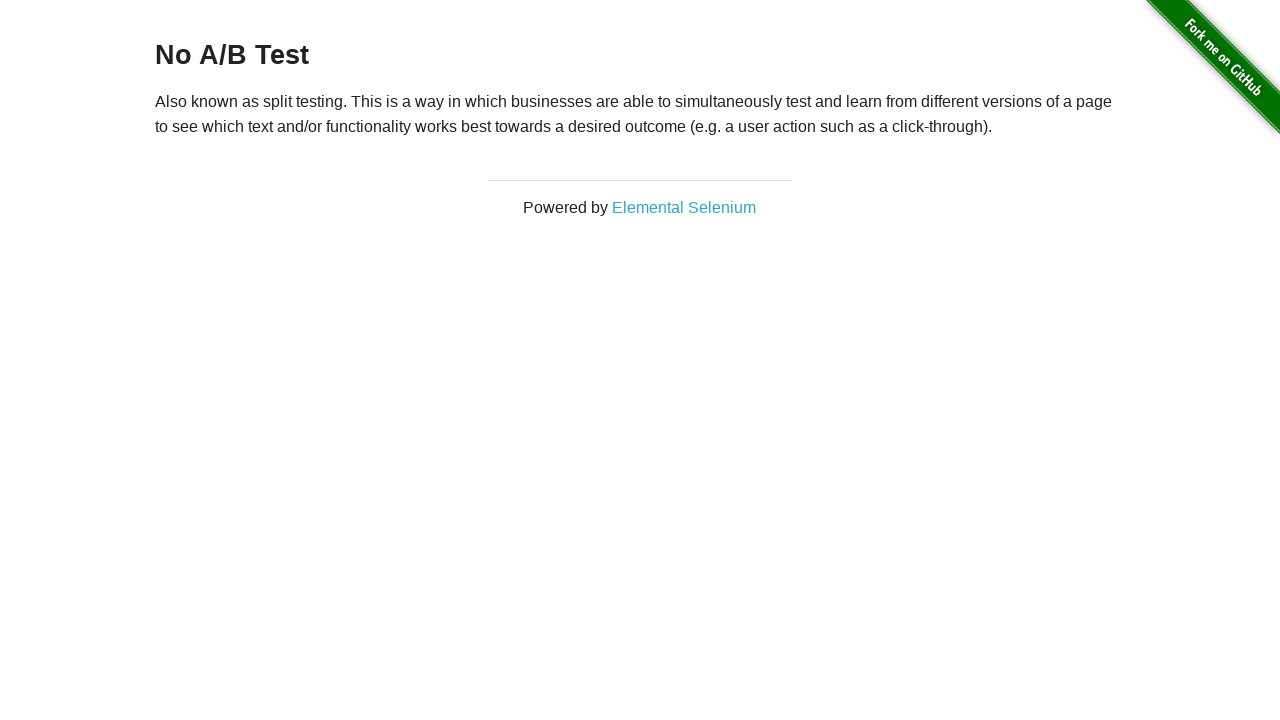

Retrieved heading text after refresh: 'No A/B Test'
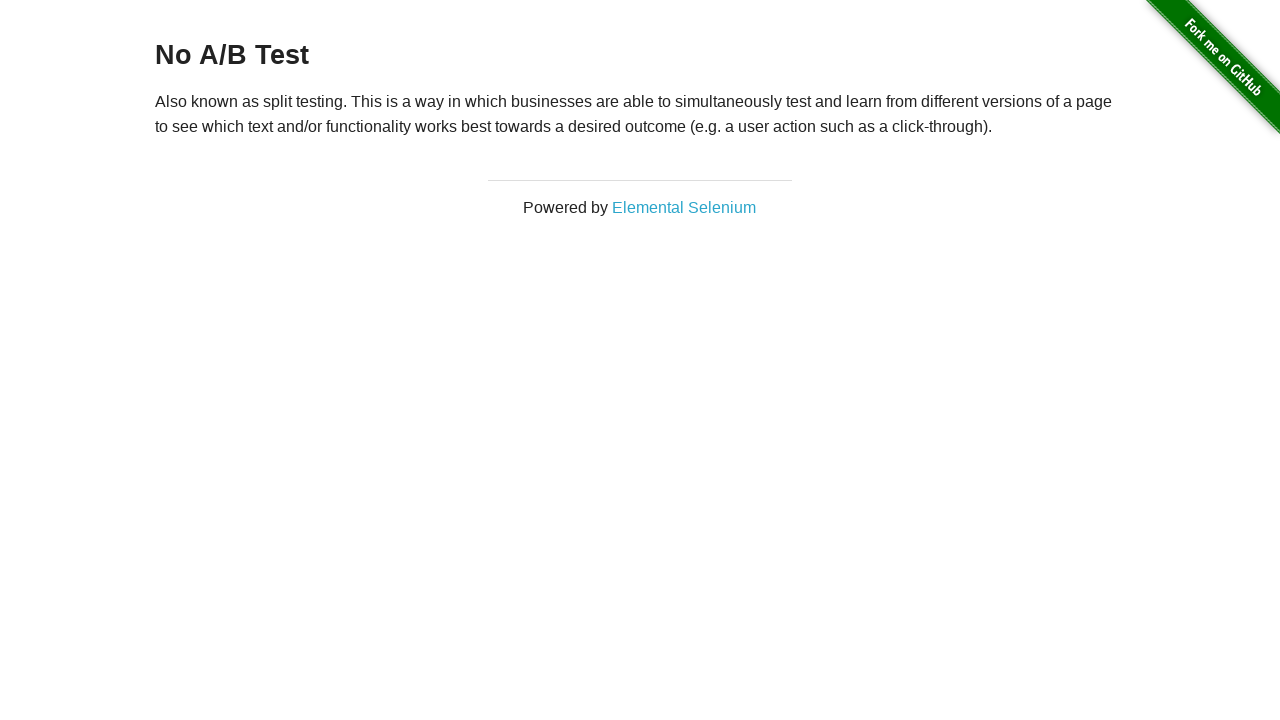

Verified heading now shows 'No A/B Test' after opt-out
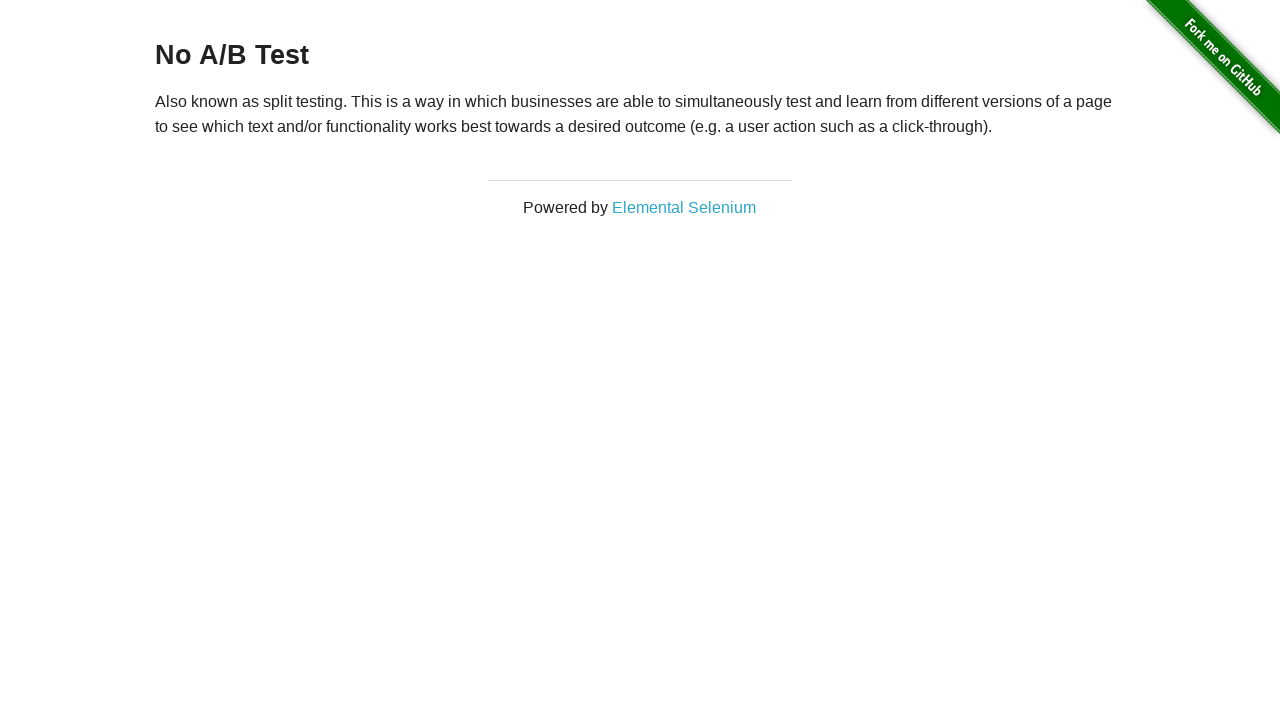

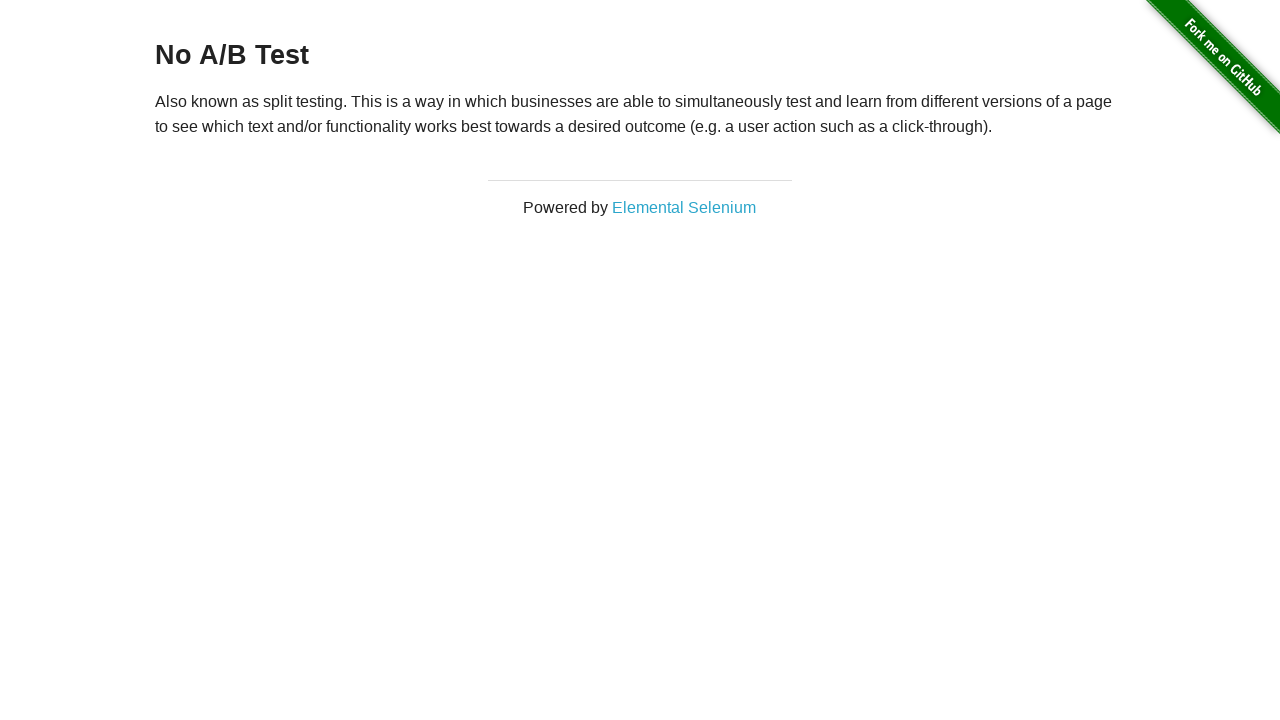